Tests validation error when attempting to login with empty email field

Starting URL: https://lk.rt.ru/

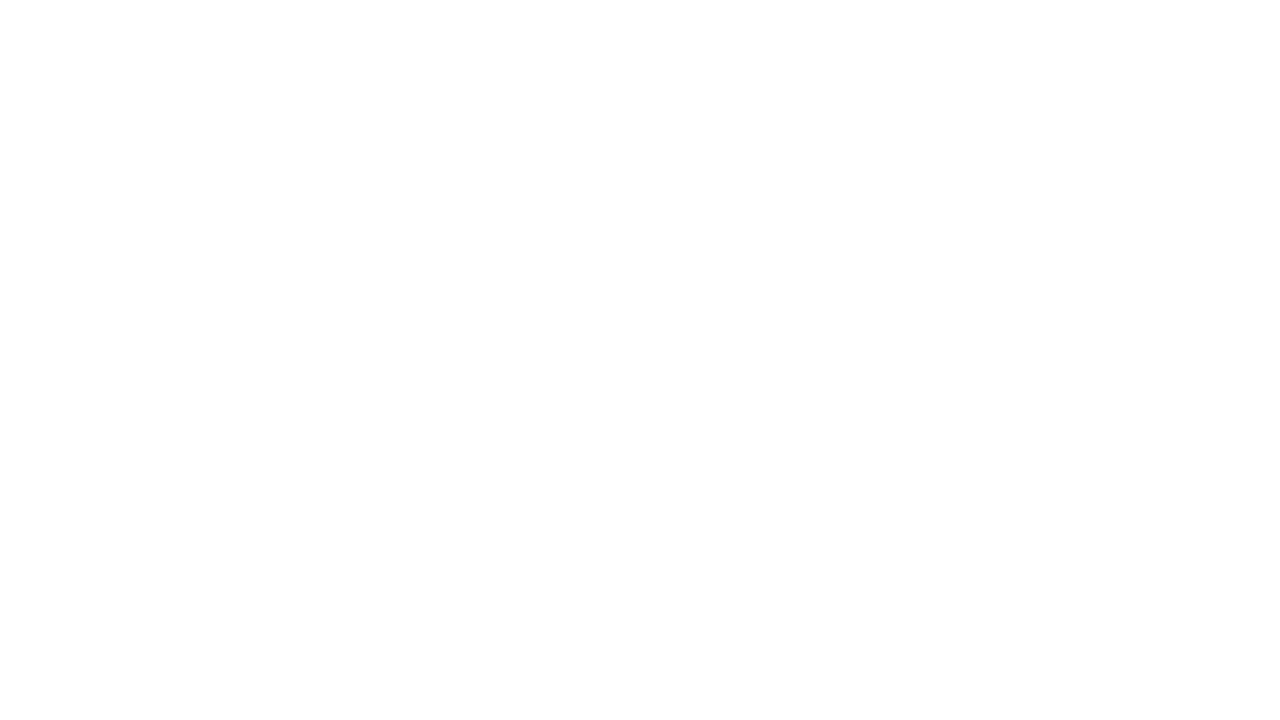

Waited for page to load - card container visible
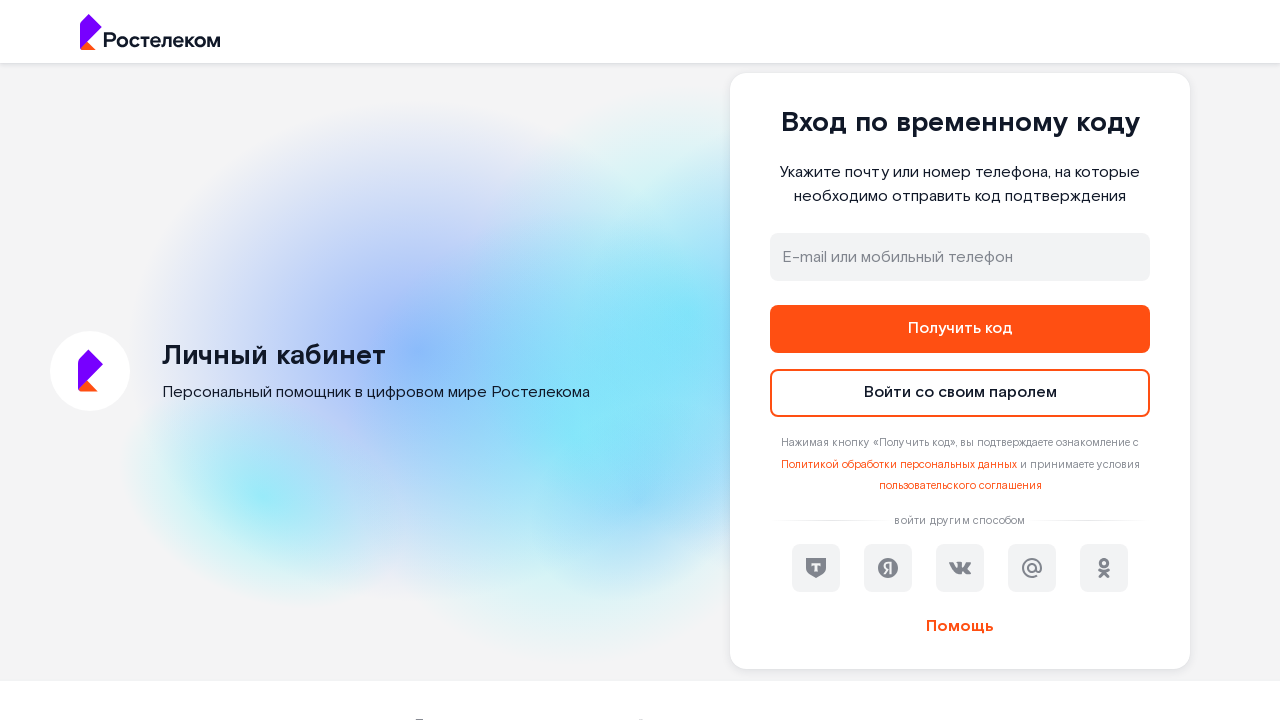

Clicked standard auth button at (960, 393) on button#standard_auth_btn
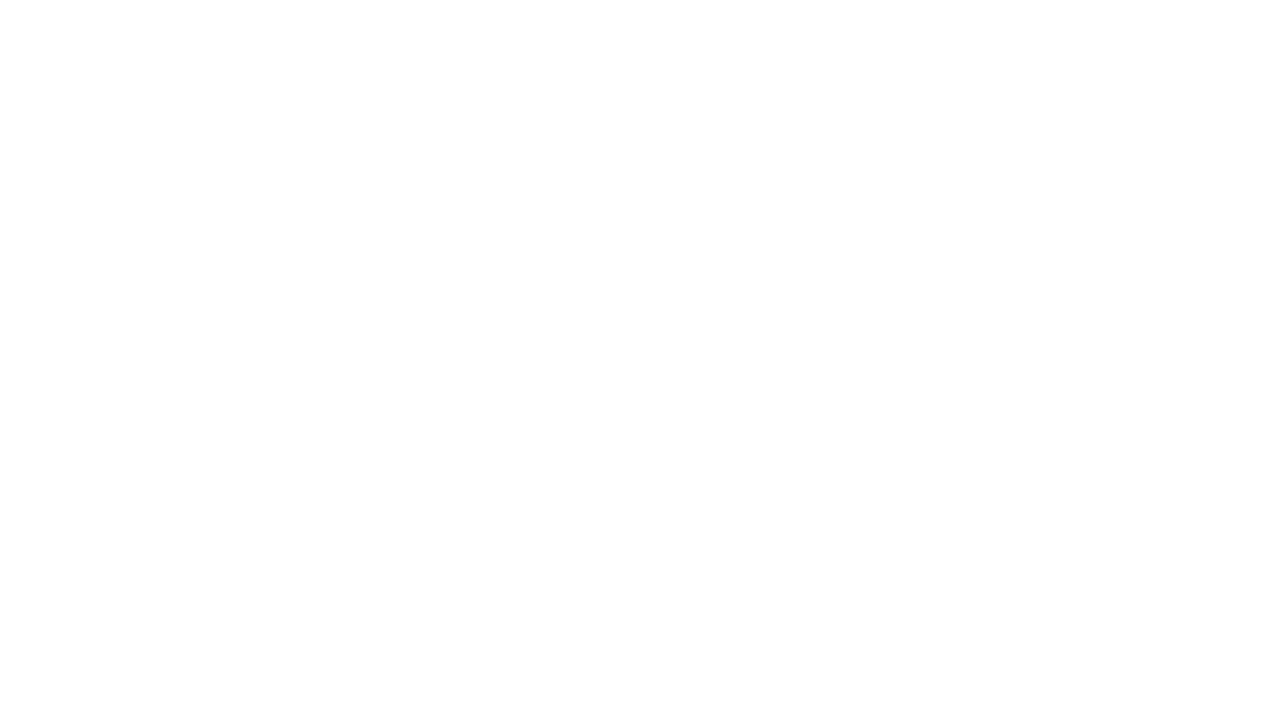

Standard auth form loaded - back to OTP button visible
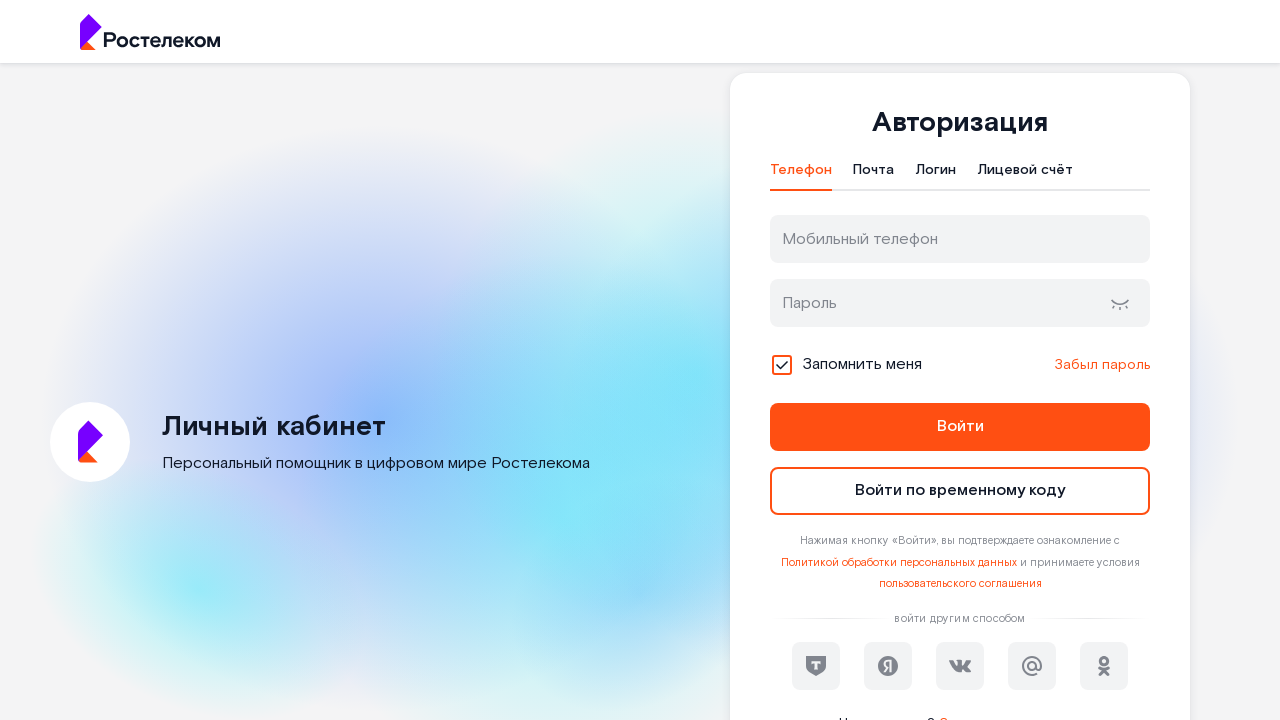

Clicked mail tab at (874, 175) on #t-btn-tab-mail
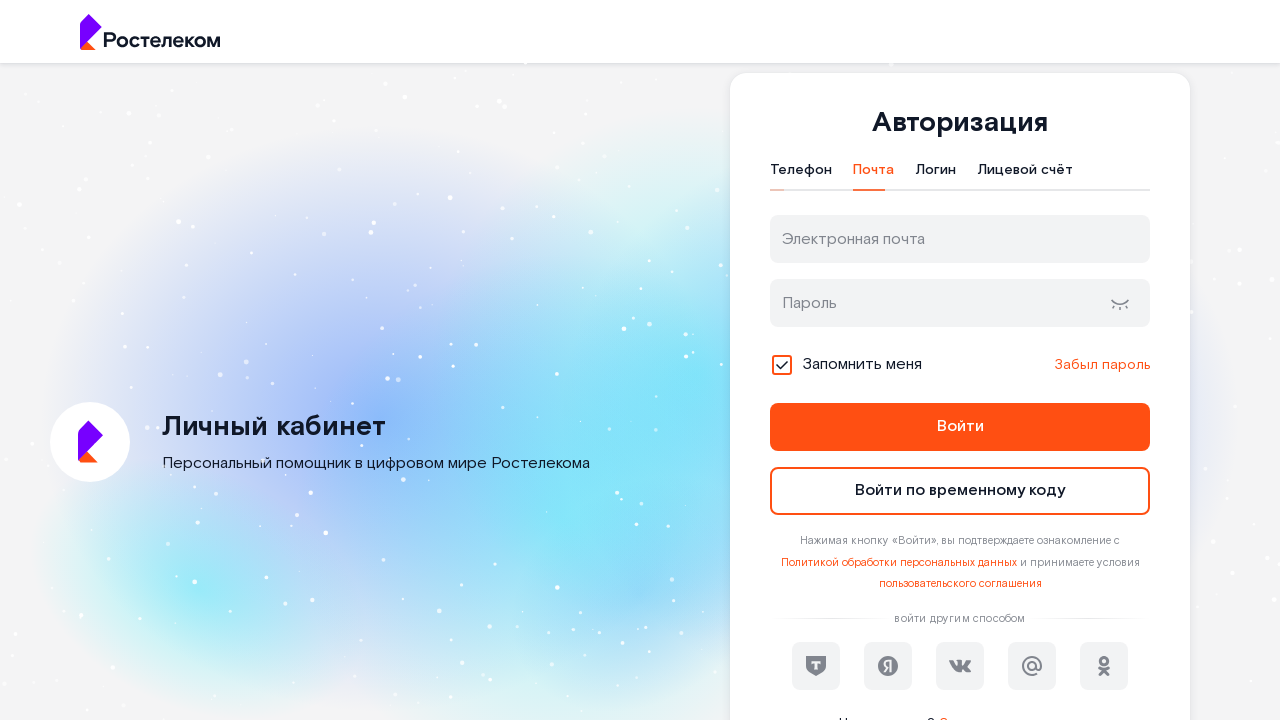

Cleared username field leaving it empty on input#username
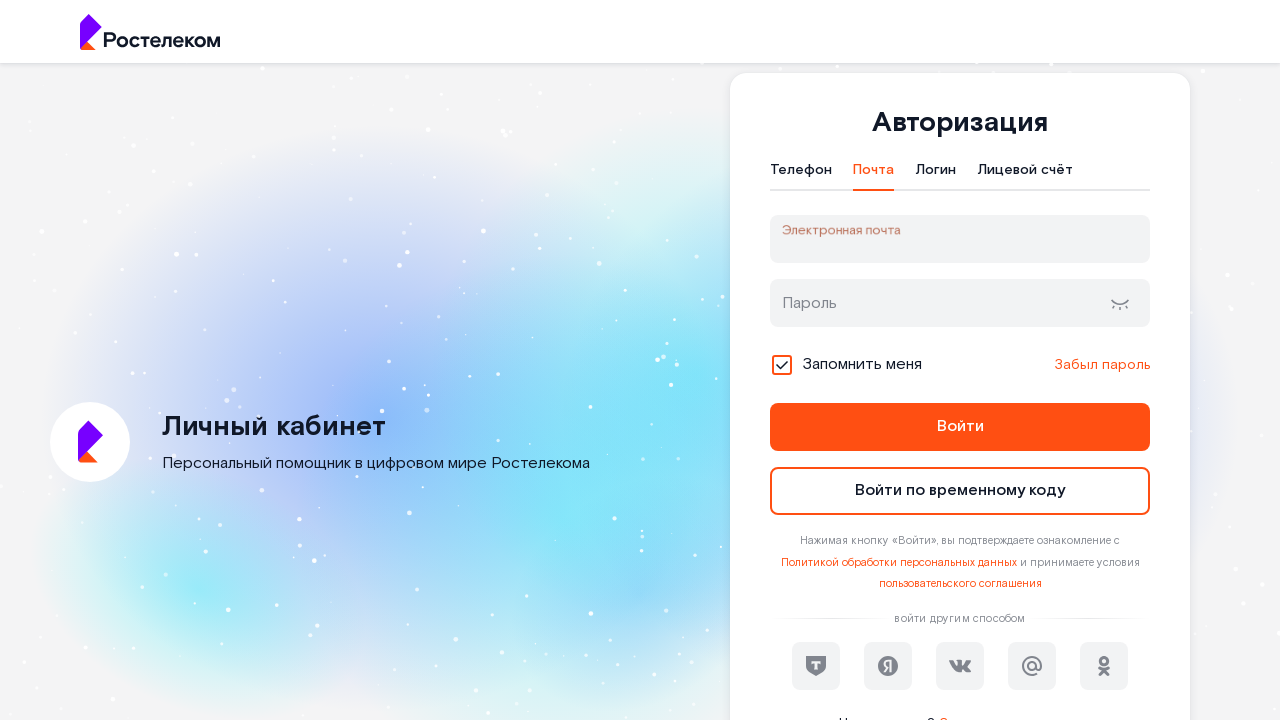

Filled password field with test password on input#password
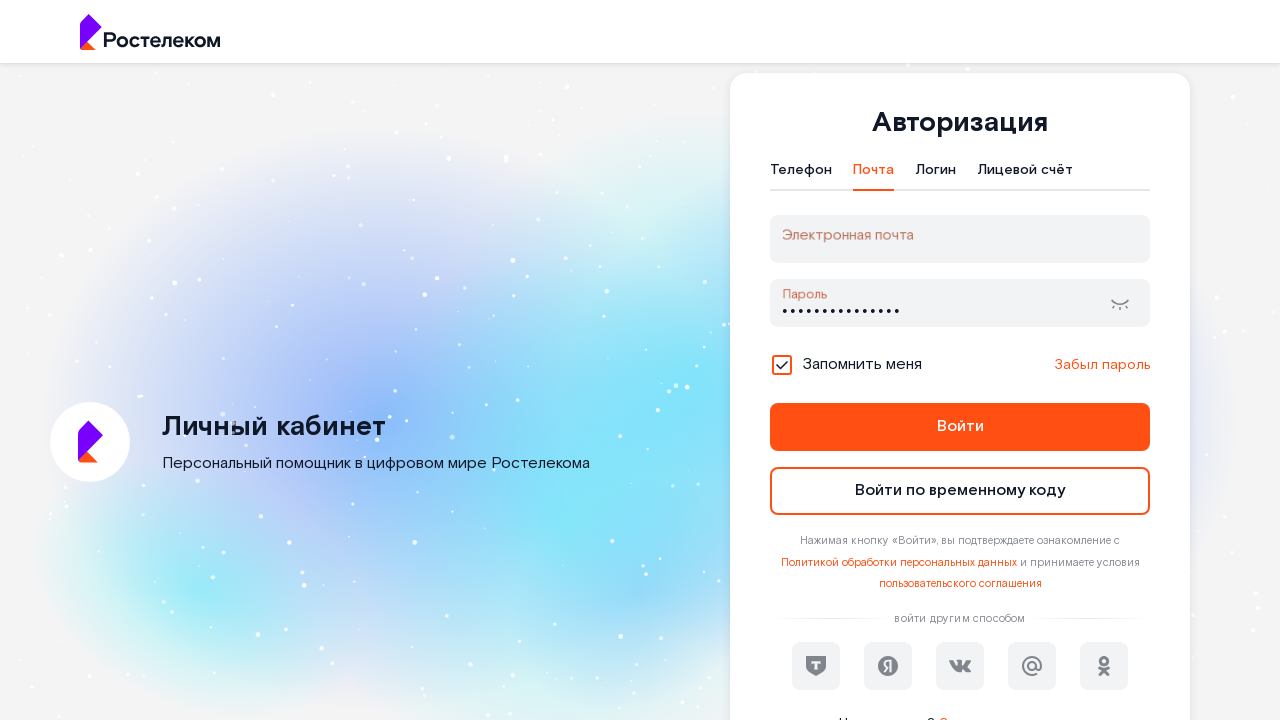

Clicked login button with empty email field at (960, 427) on button#kc-login
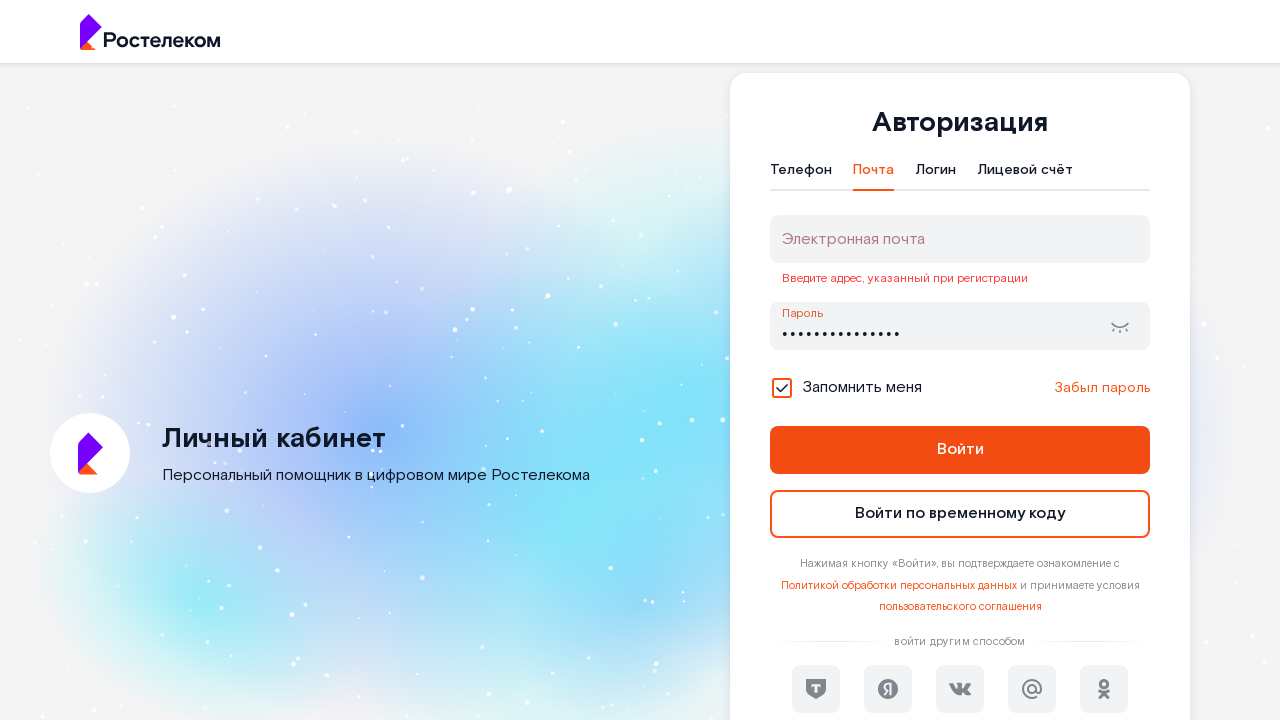

Validation error message appeared for empty email field
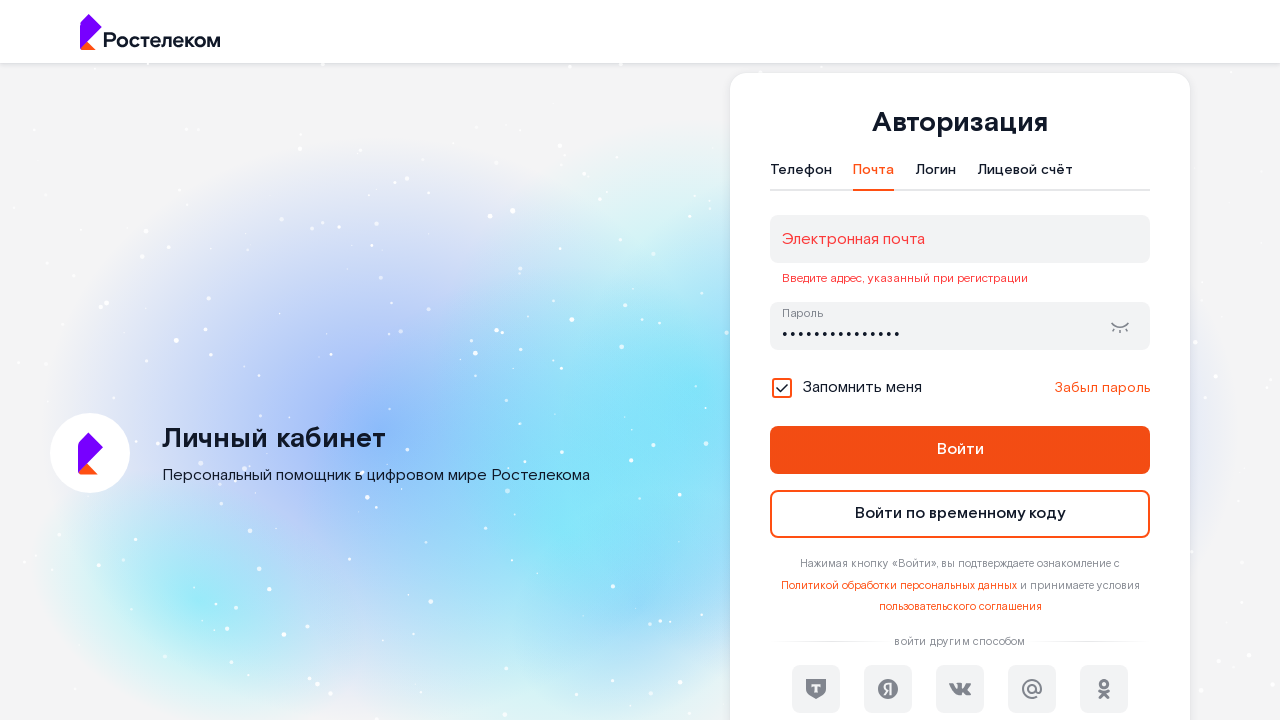

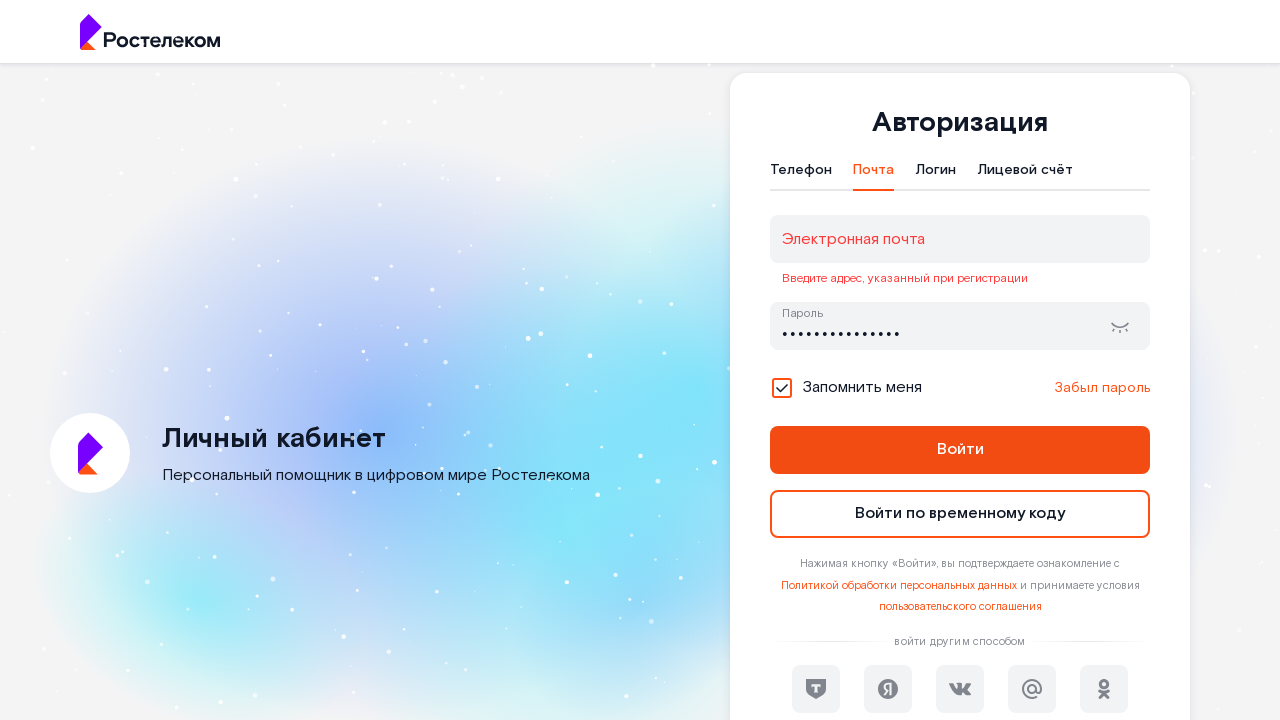